Tests the Register Page functionality by navigating to the registration form, filling in username and email fields, clicking the register button, and verifying the result contains the submitted information.

Starting URL: https://material.playwrightvn.com/

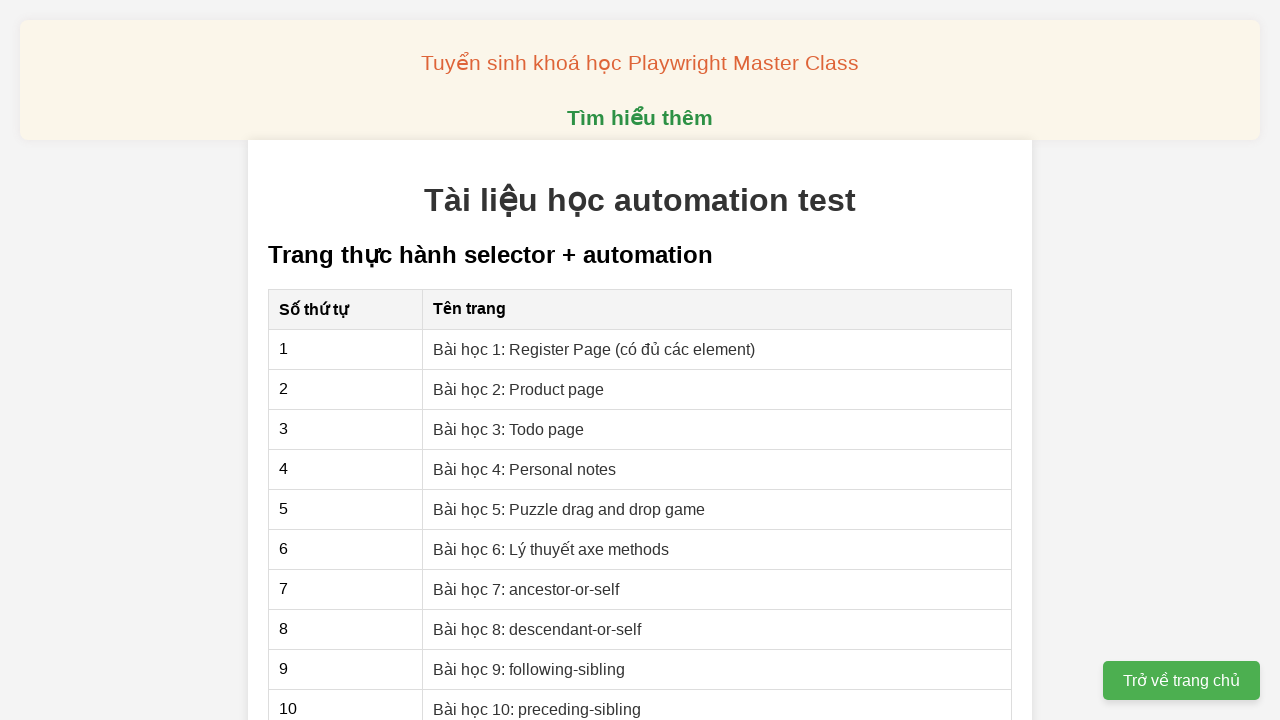

Clicked on 'Bài học 1: Register Page' link at (594, 349) on text=Bài học 1: Register Page
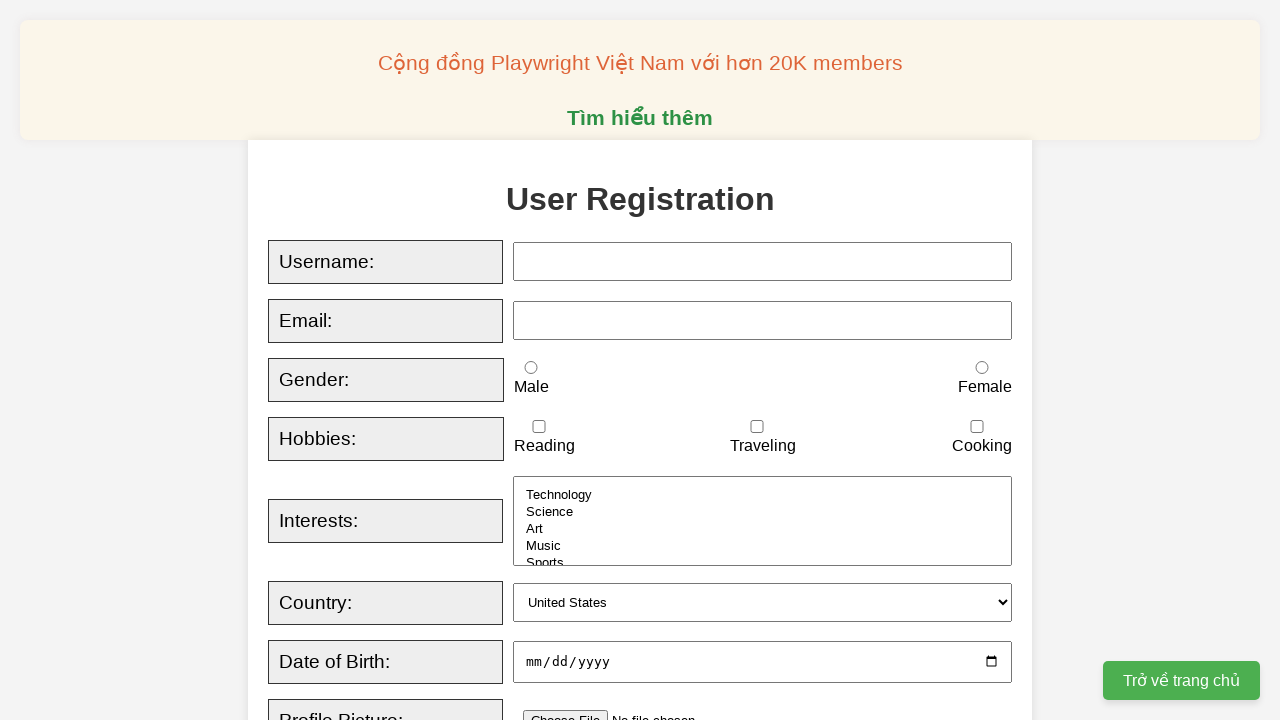

Register page loaded and username field is visible
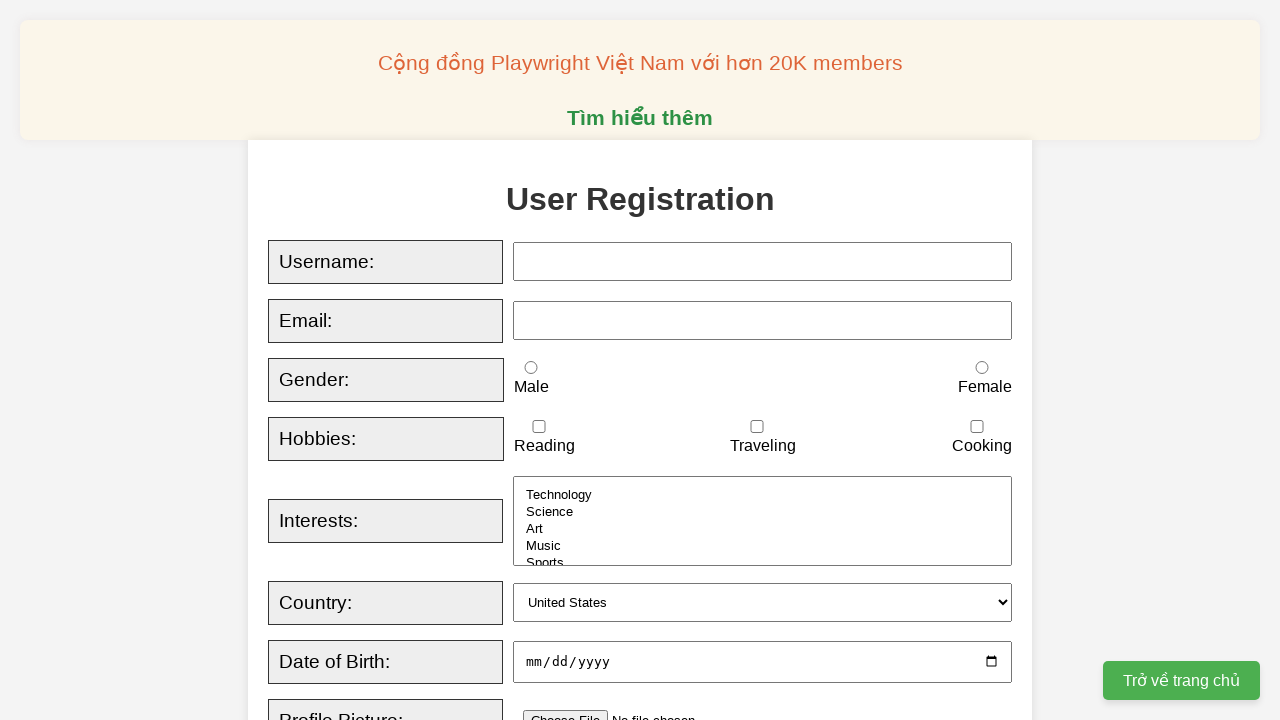

Filled username field with 'john_doe_2024' on input[id='username'], input[name='username']
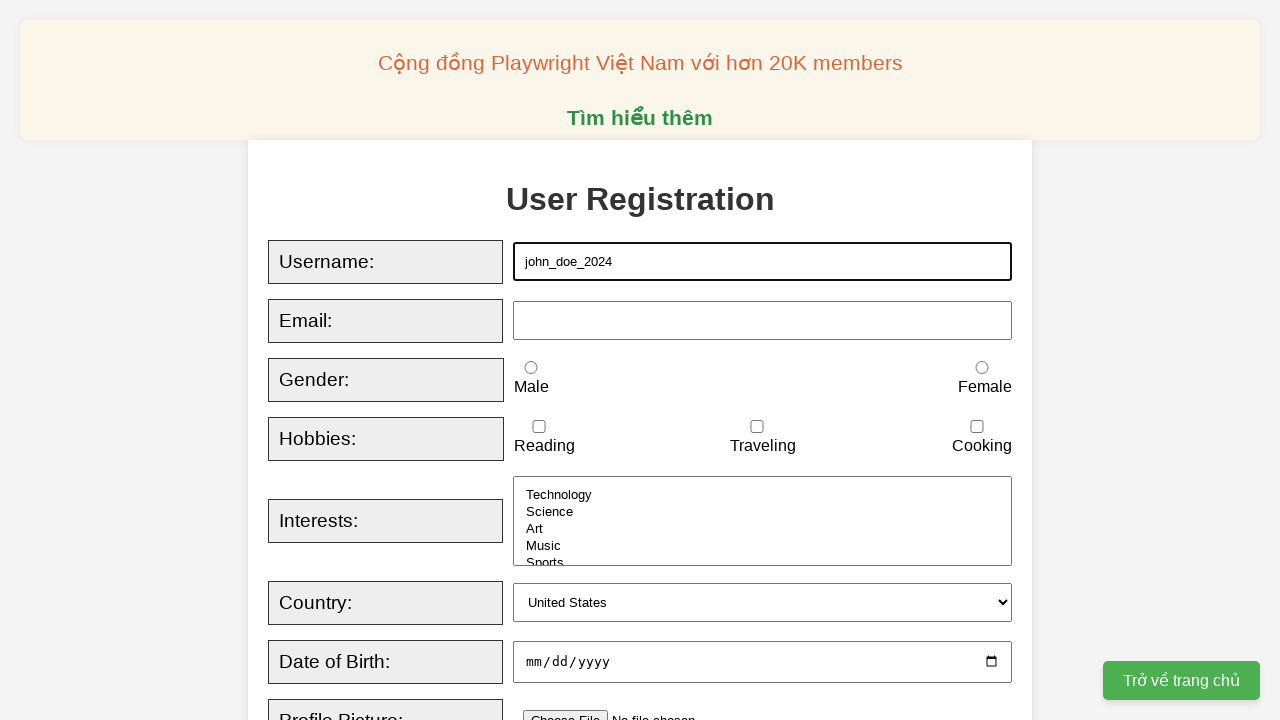

Filled email field with 'johndoe2024@example.com' on input[id='email'], input[name='email']
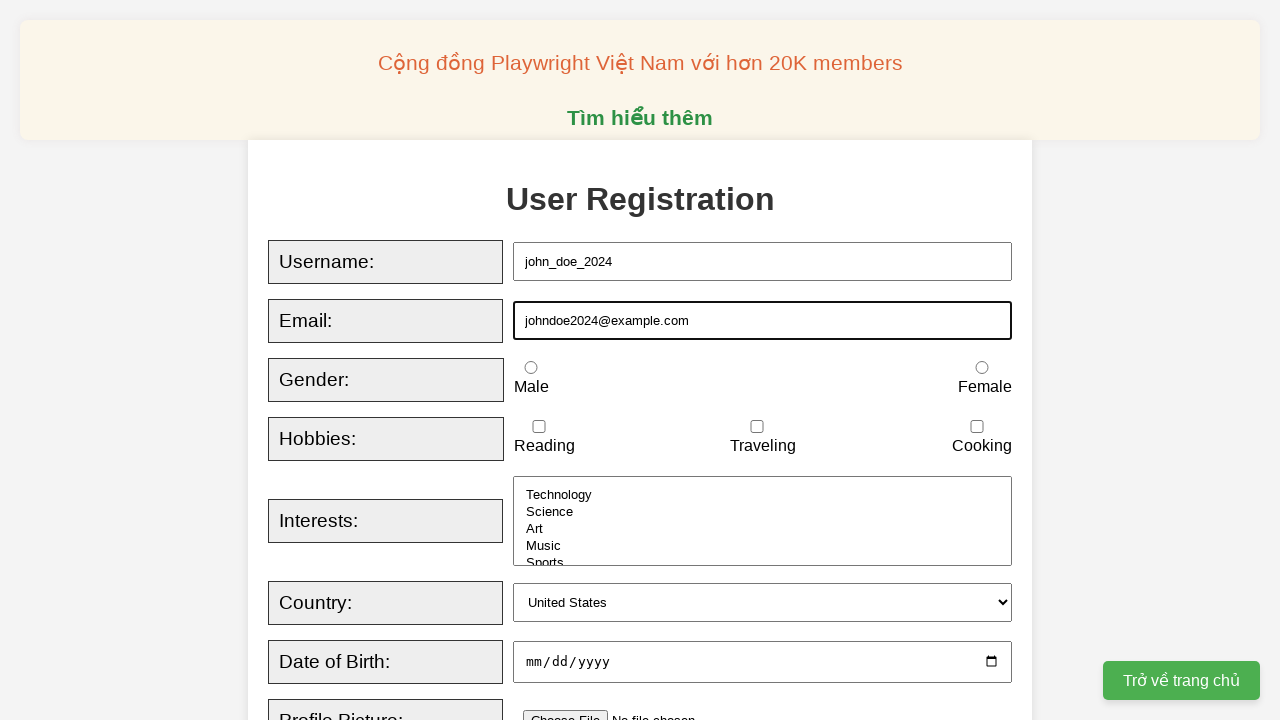

Clicked the Register button to submit the form at (528, 360) on button:has-text('Register'), input[type='submit']
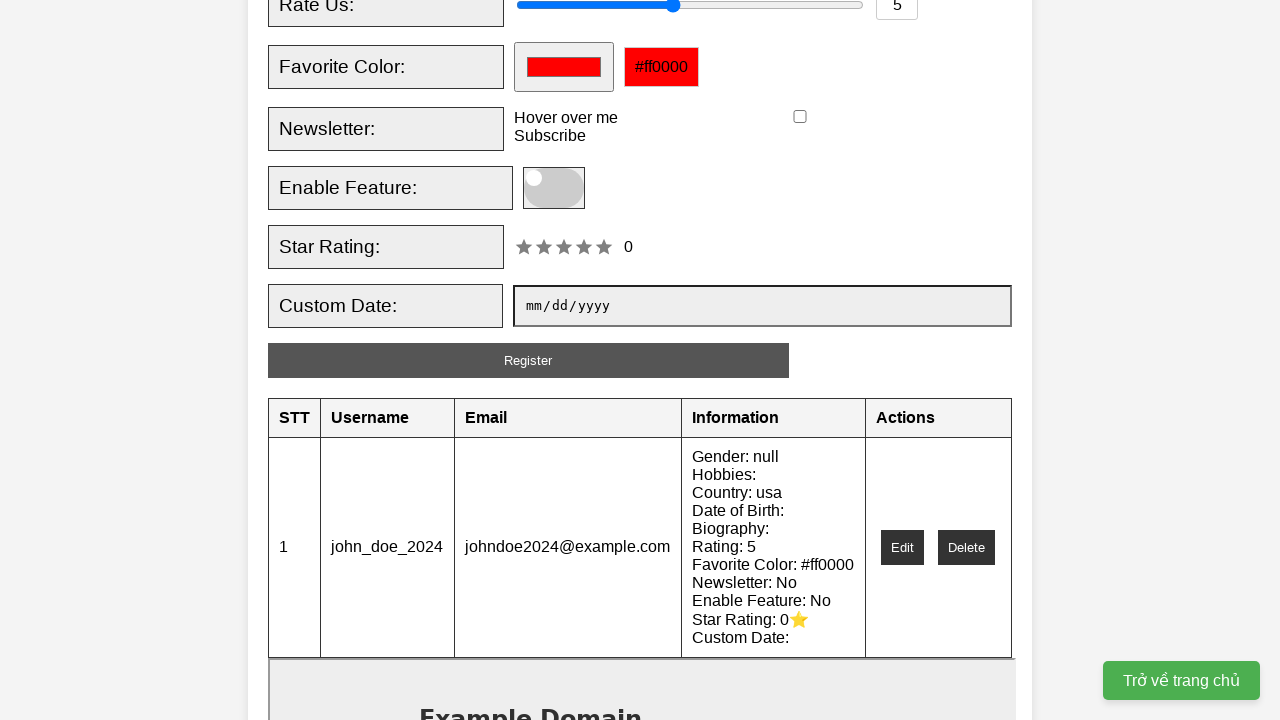

Verified registration result contains username 'john_doe_2024'
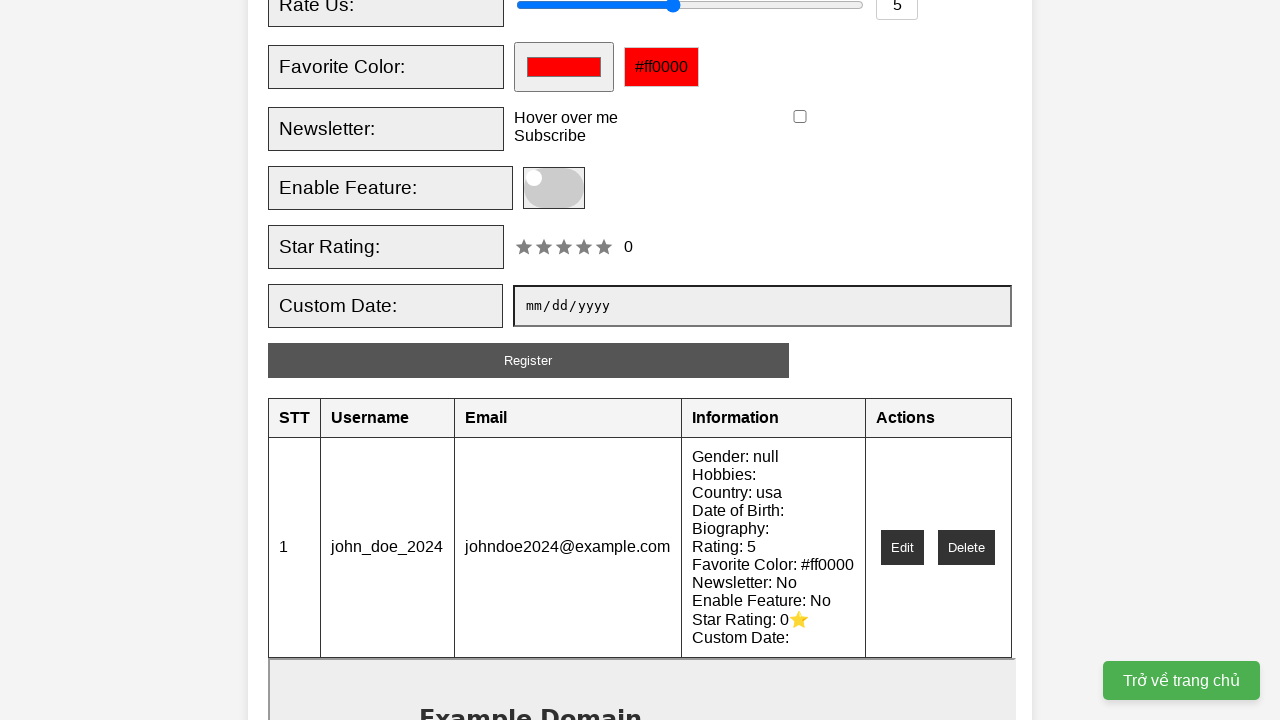

Verified registration result contains email 'johndoe2024@example.com'
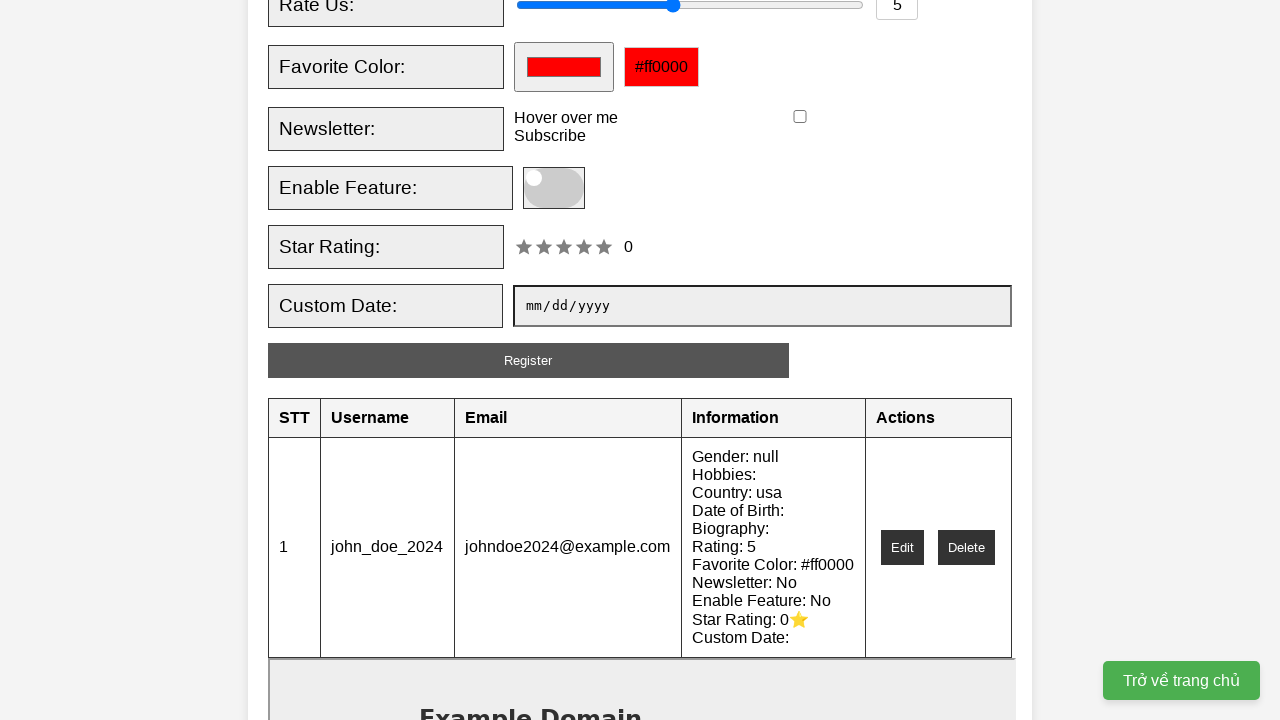

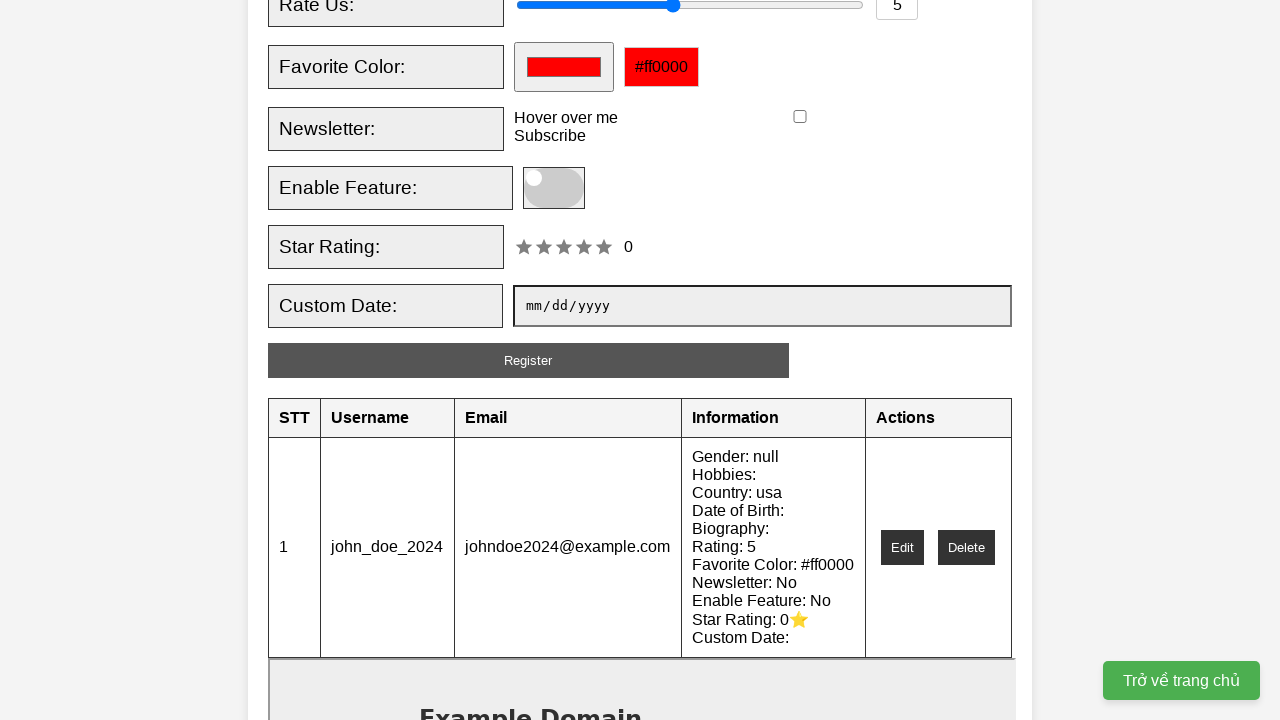